Tests the Python.org search functionality by entering "pycon" in the search box and submitting the search, then verifying results are found.

Starting URL: http://www.python.org

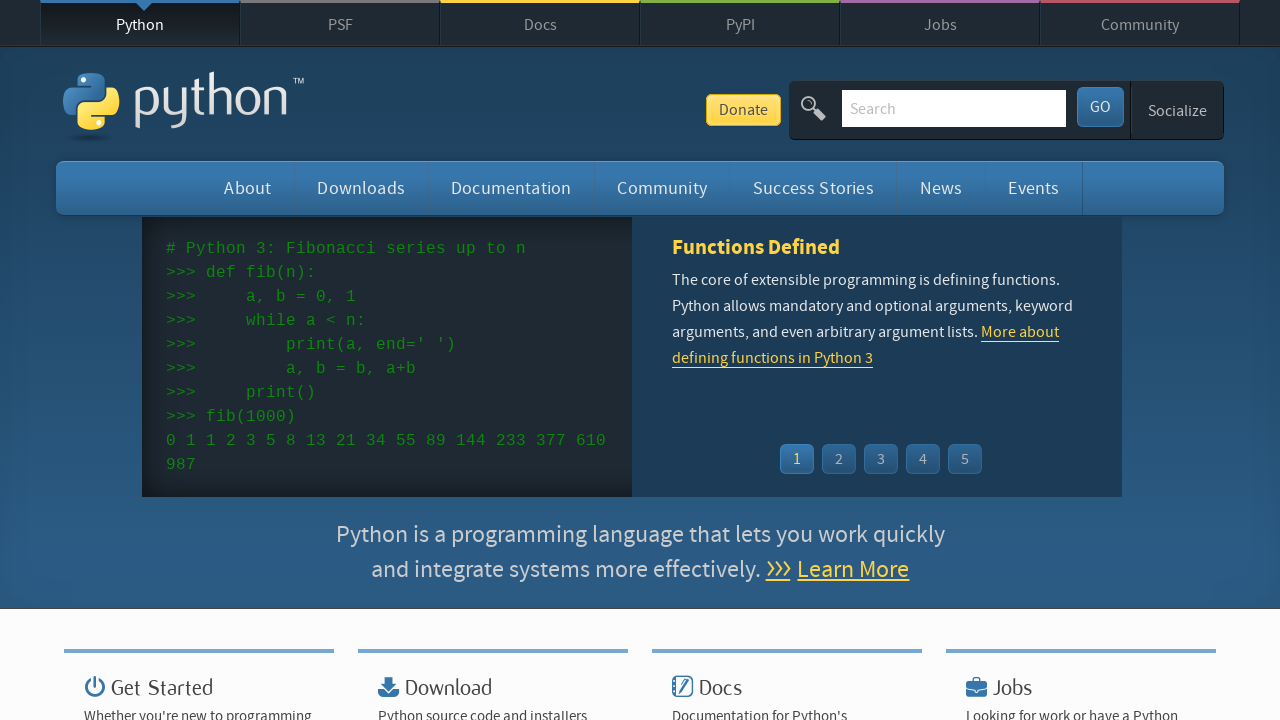

Verified 'Python' in page title
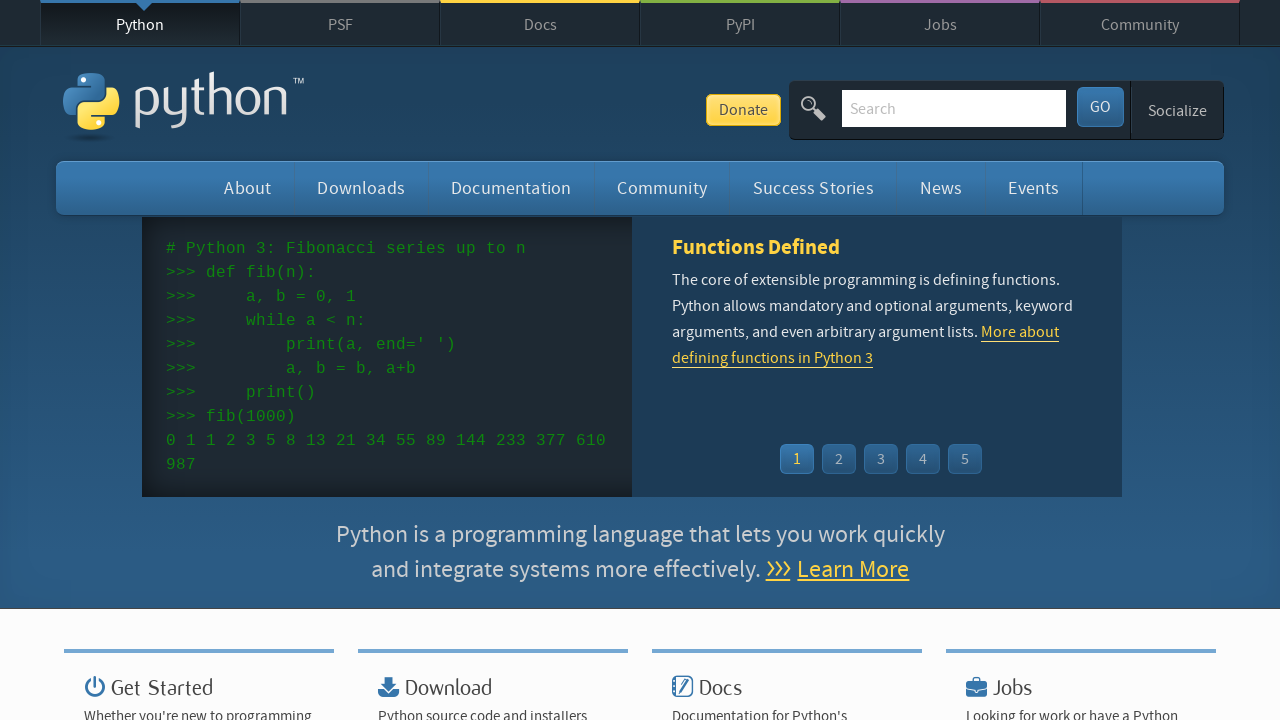

Located search box element
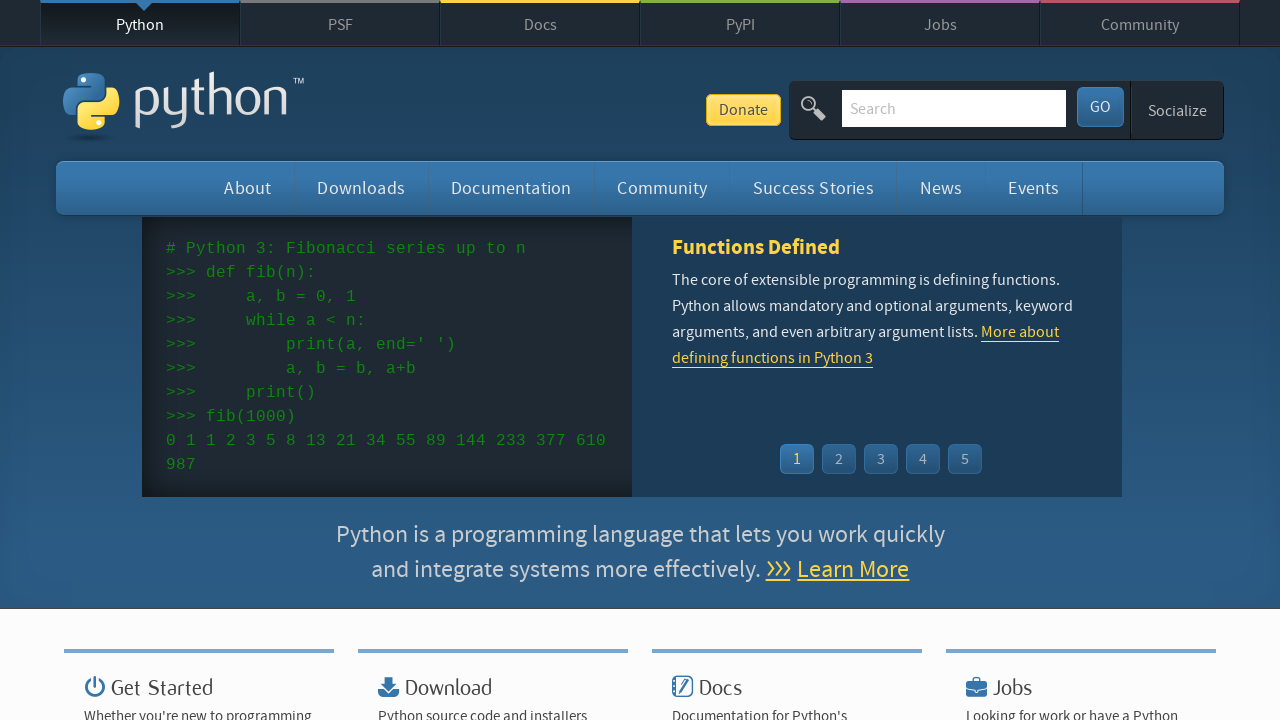

Cleared search box on input[name='q']
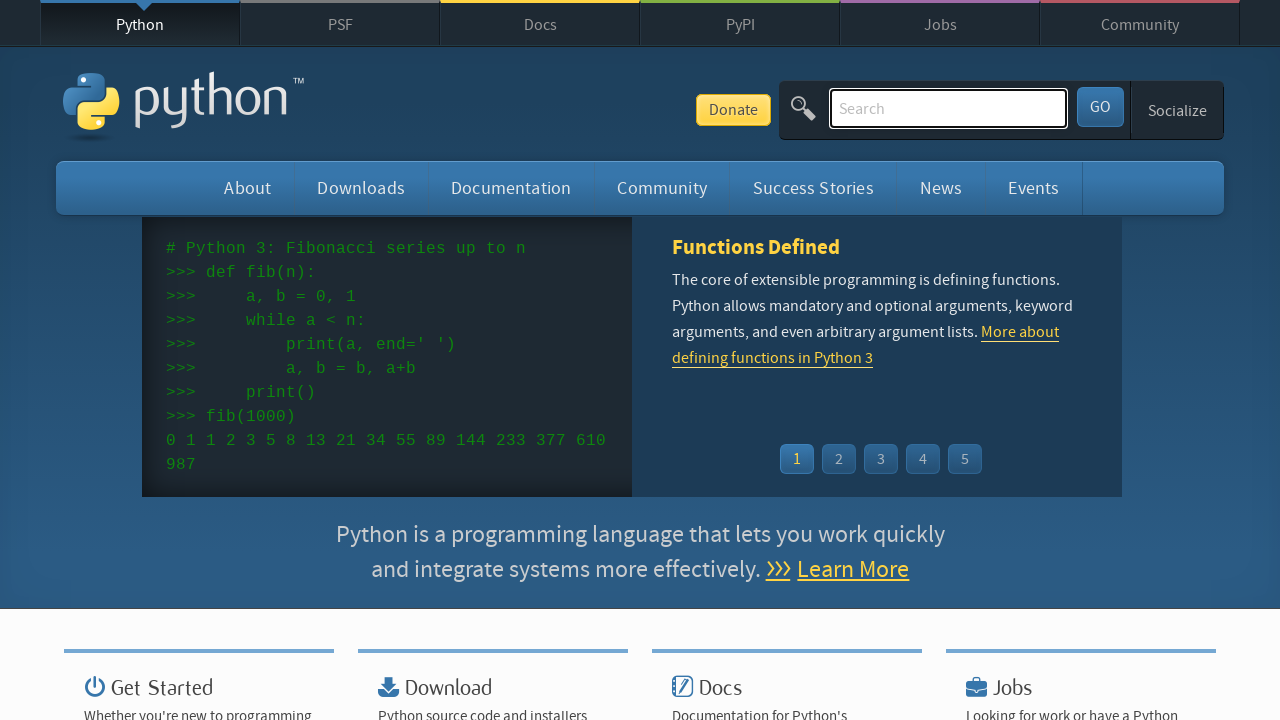

Filled search box with 'pycon' on input[name='q']
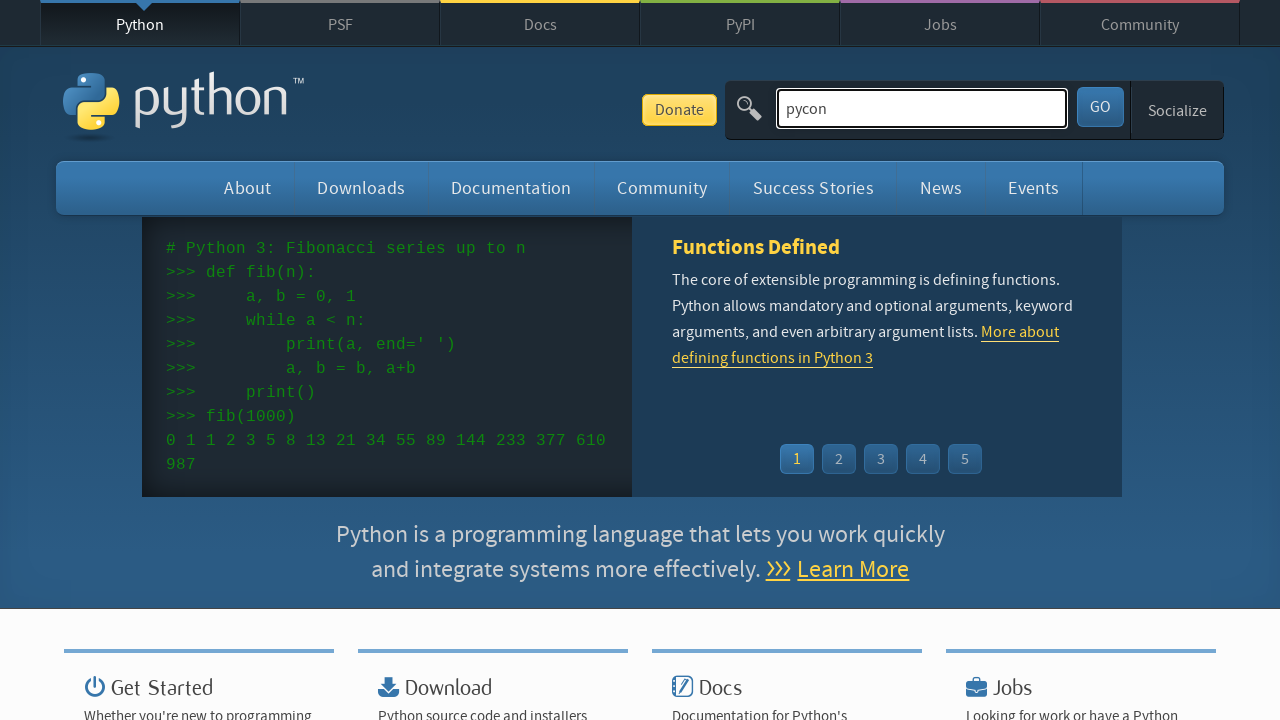

Submitted search by pressing Enter on input[name='q']
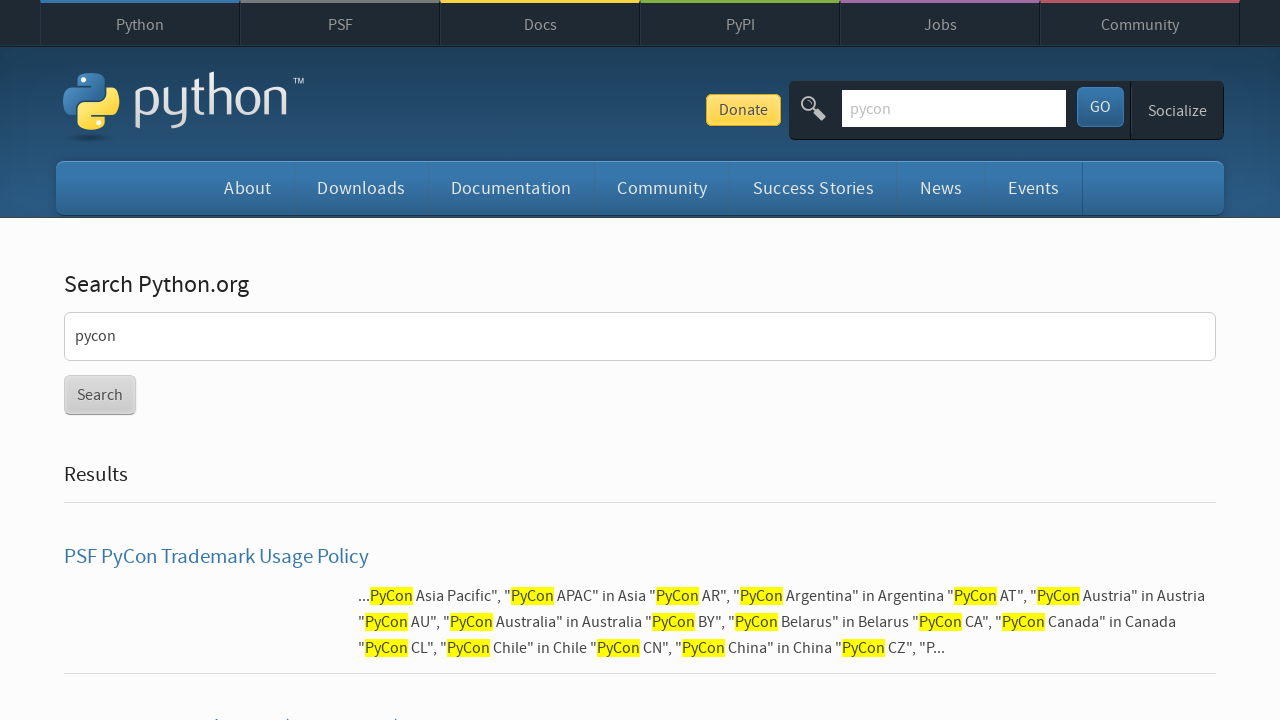

Waited for page to reach network idle state
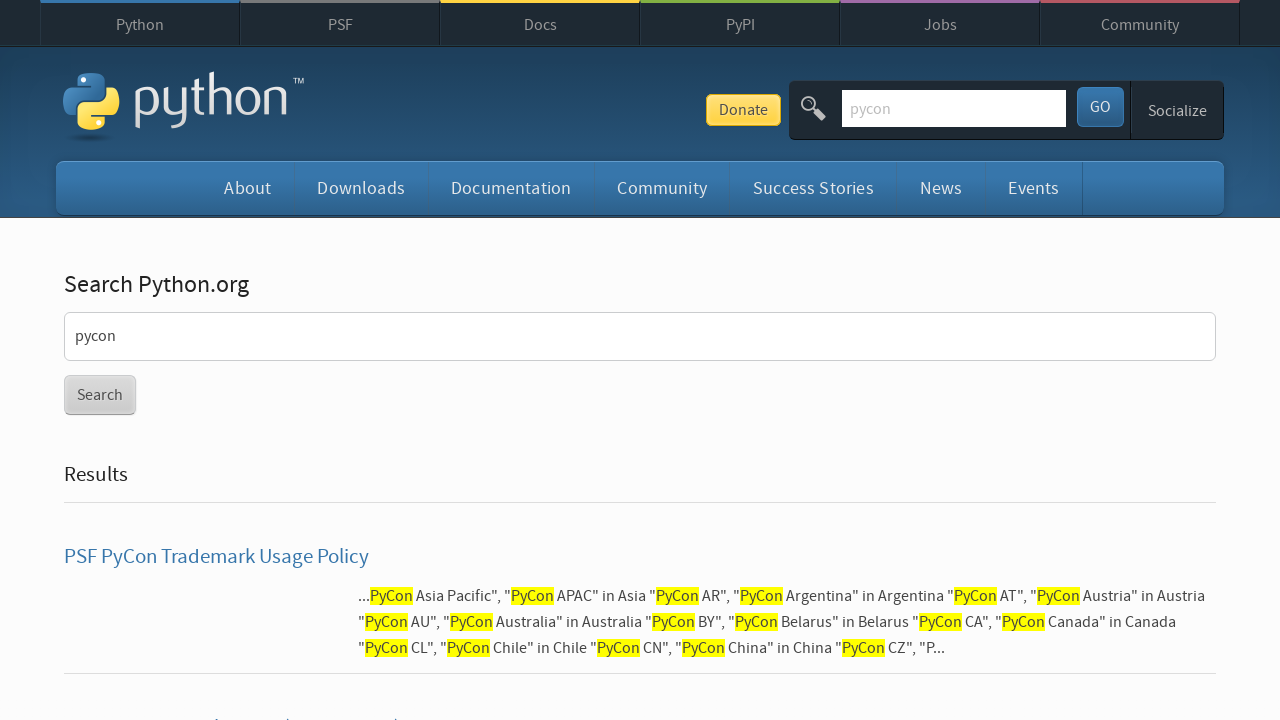

Verified search results were found (no 'No results found' message)
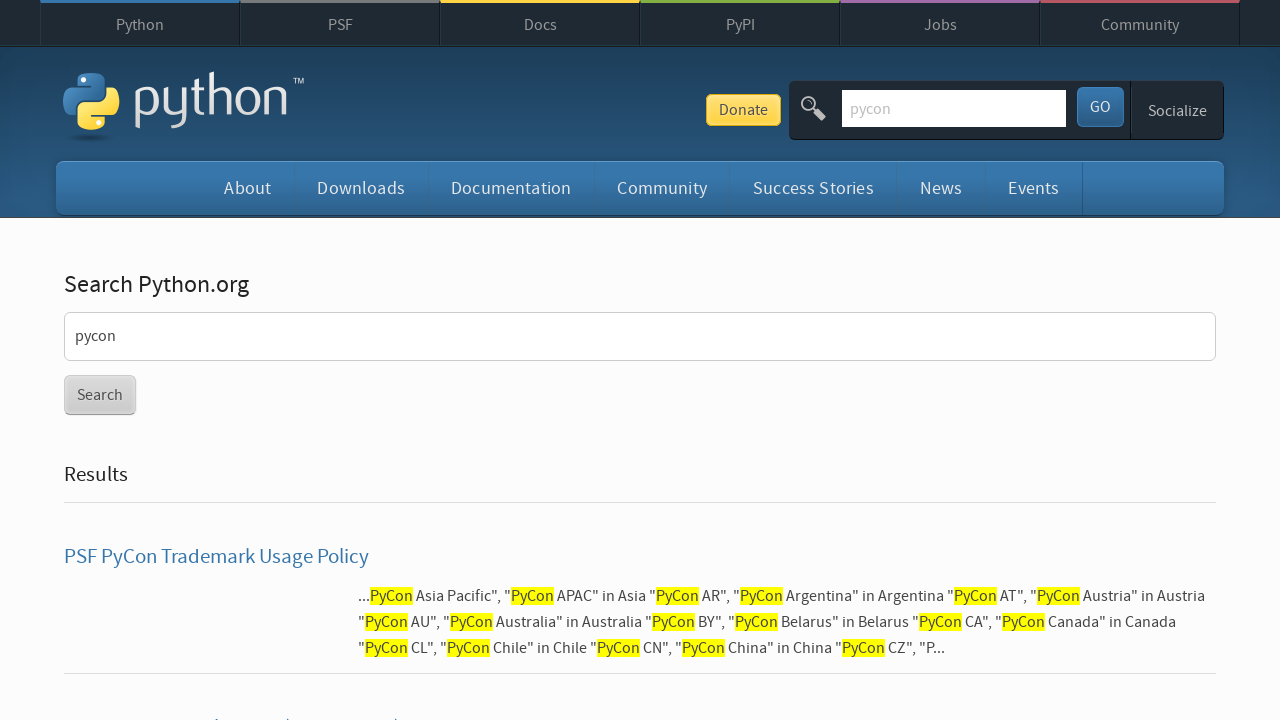

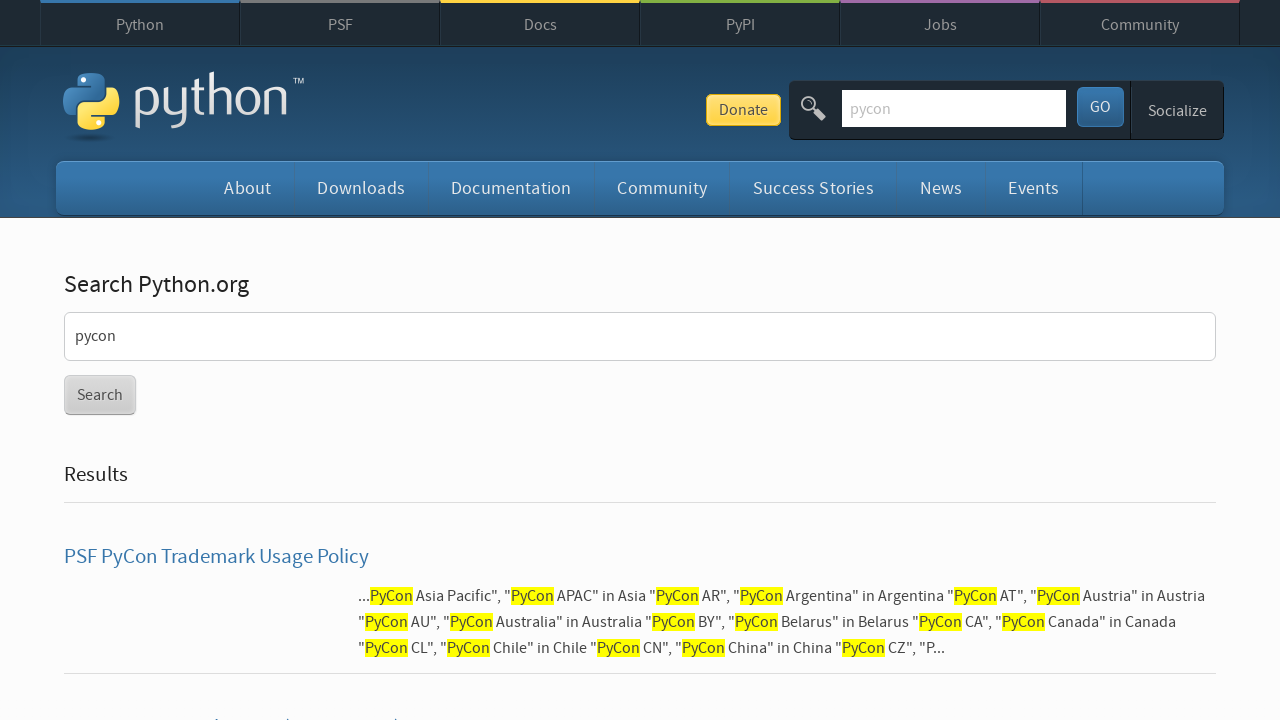